Tests drag and drop functionality by dragging an element and dropping it onto a target element within an iframe

Starting URL: http://jqueryui.com/droppable/

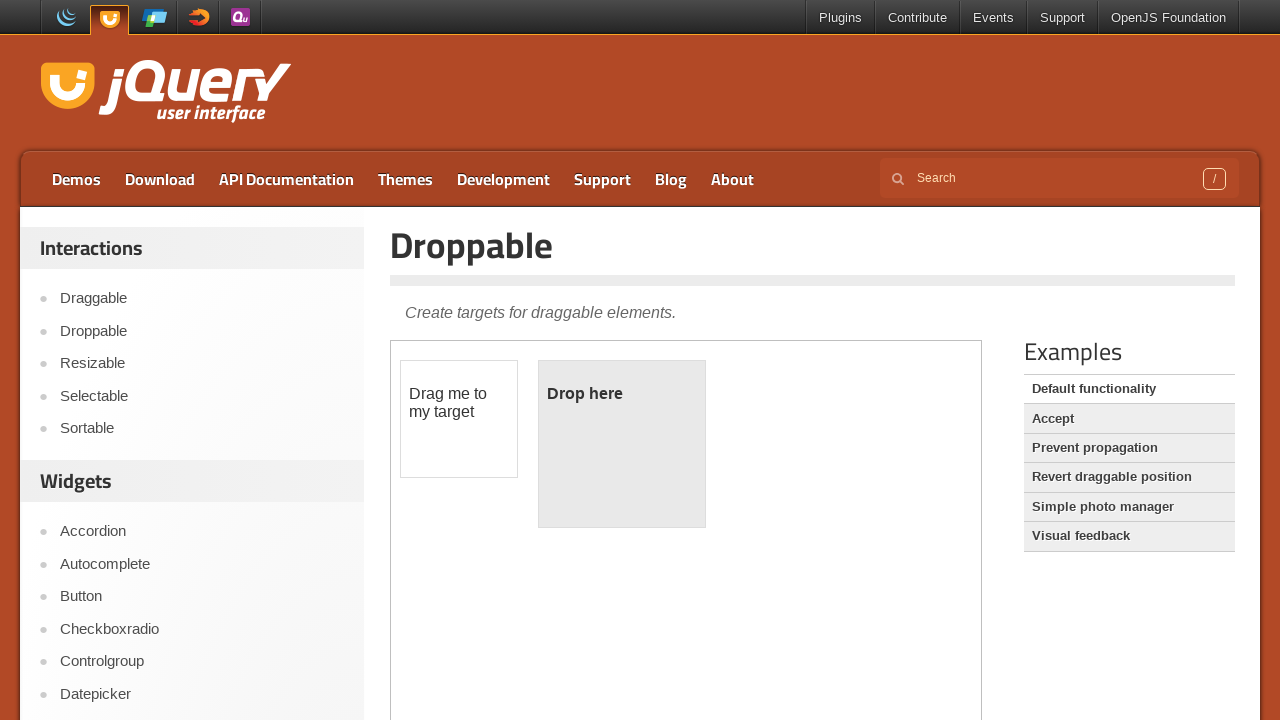

Located the iframe containing the drag and drop demo
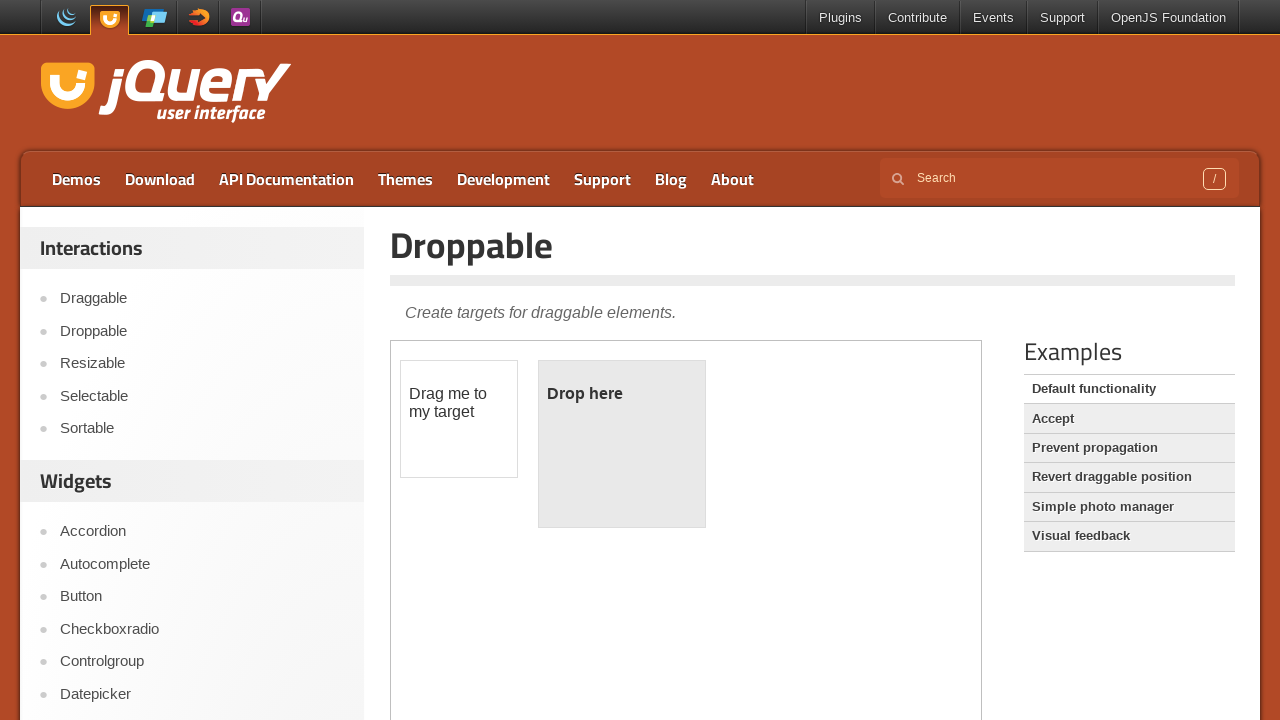

Located the draggable element (#draggable) within the iframe
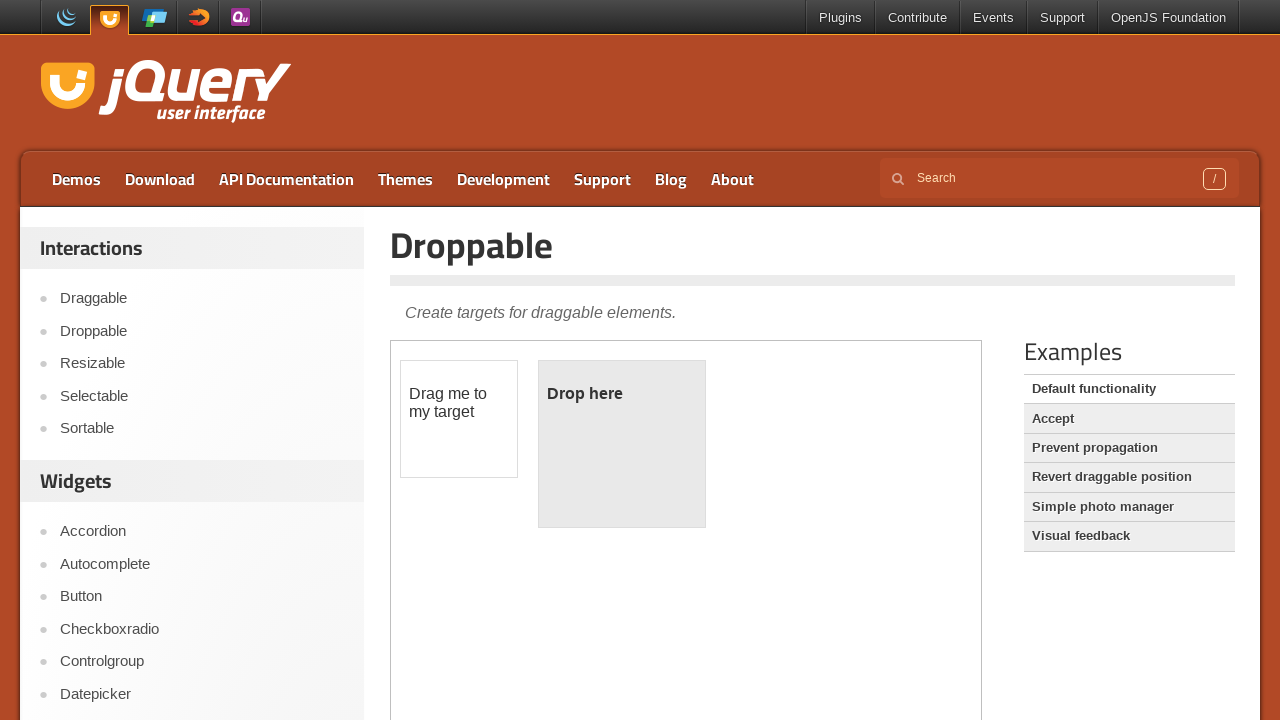

Located the droppable target element (#droppable) within the iframe
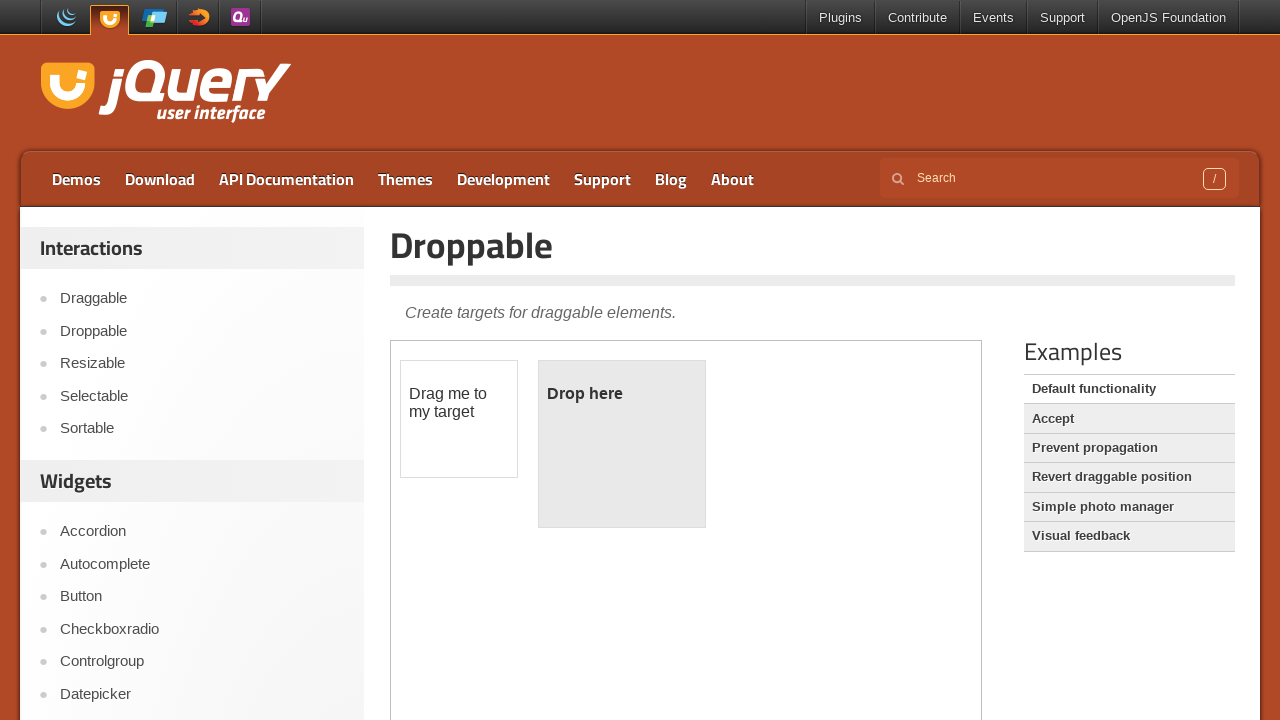

Dragged the draggable element onto the droppable target element at (622, 444)
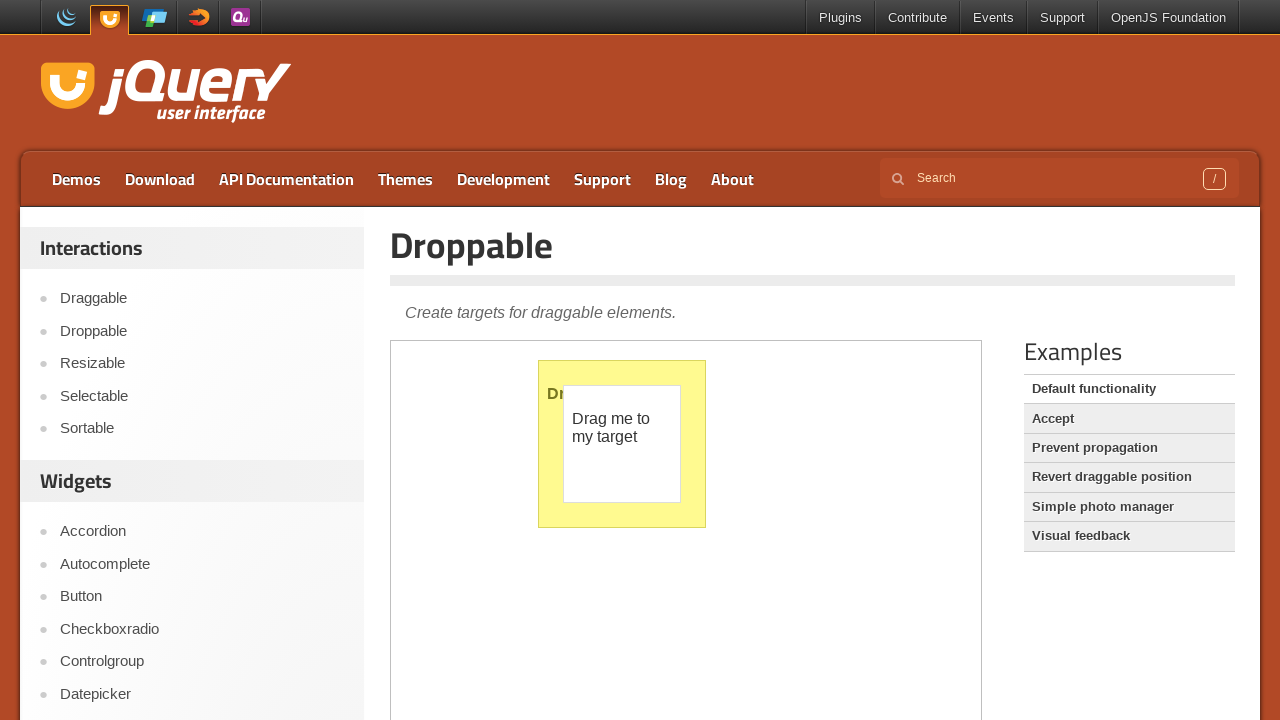

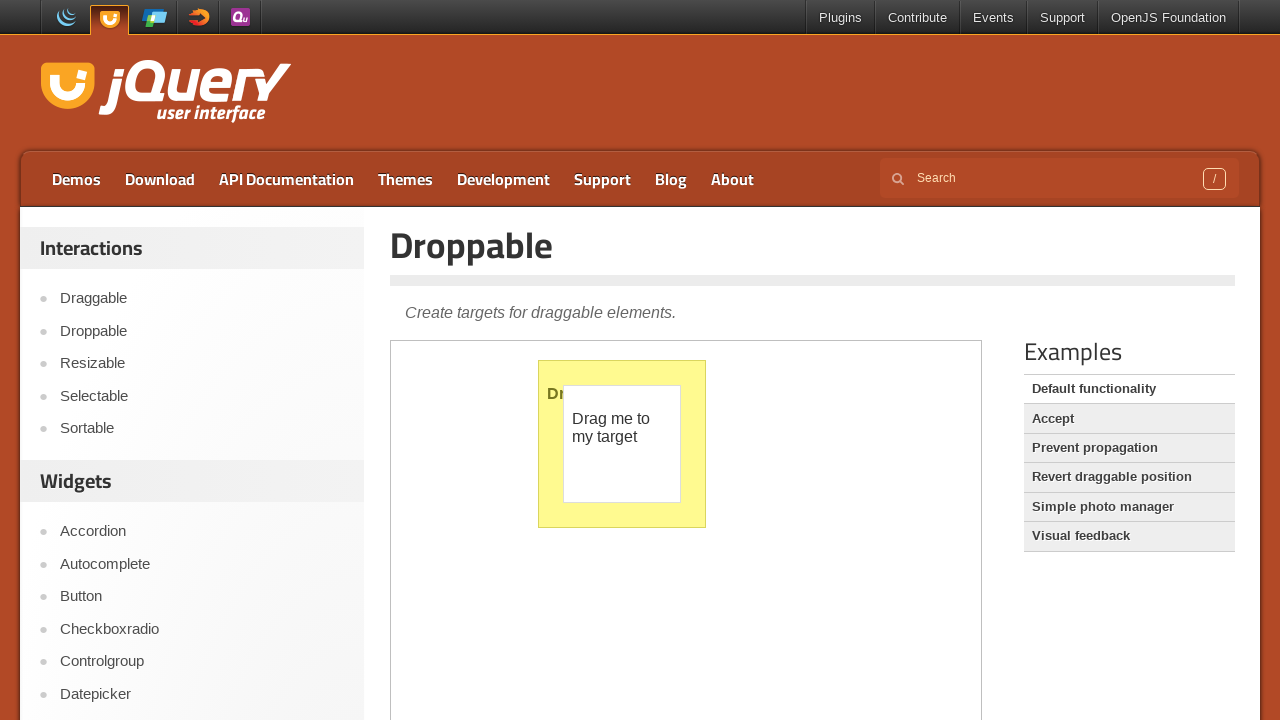